Tests form submission on a page that may display an unexpected alert on load. Dismisses any alert if present, then fills in first name and last name fields and submits the form.

Starting URL: http://only-testing-blog.blogspot.in/2014/06/alert_6.html

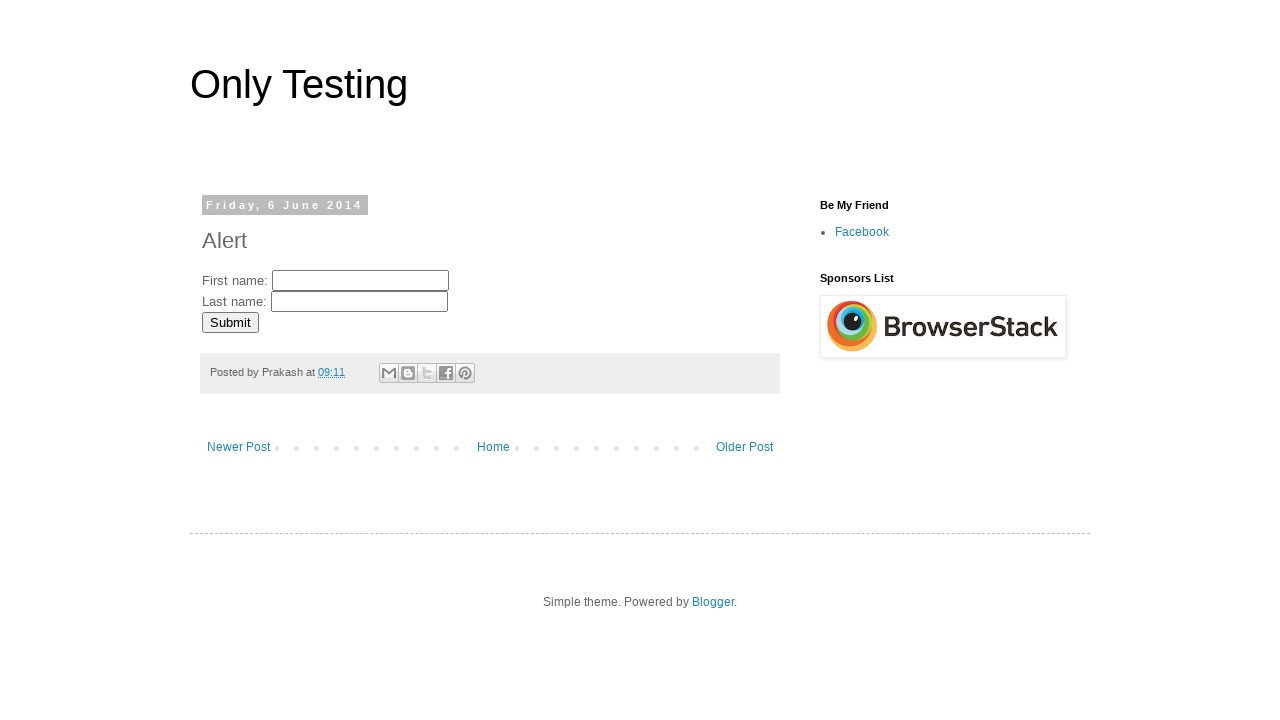

Set up dialog handler to dismiss any unexpected alerts
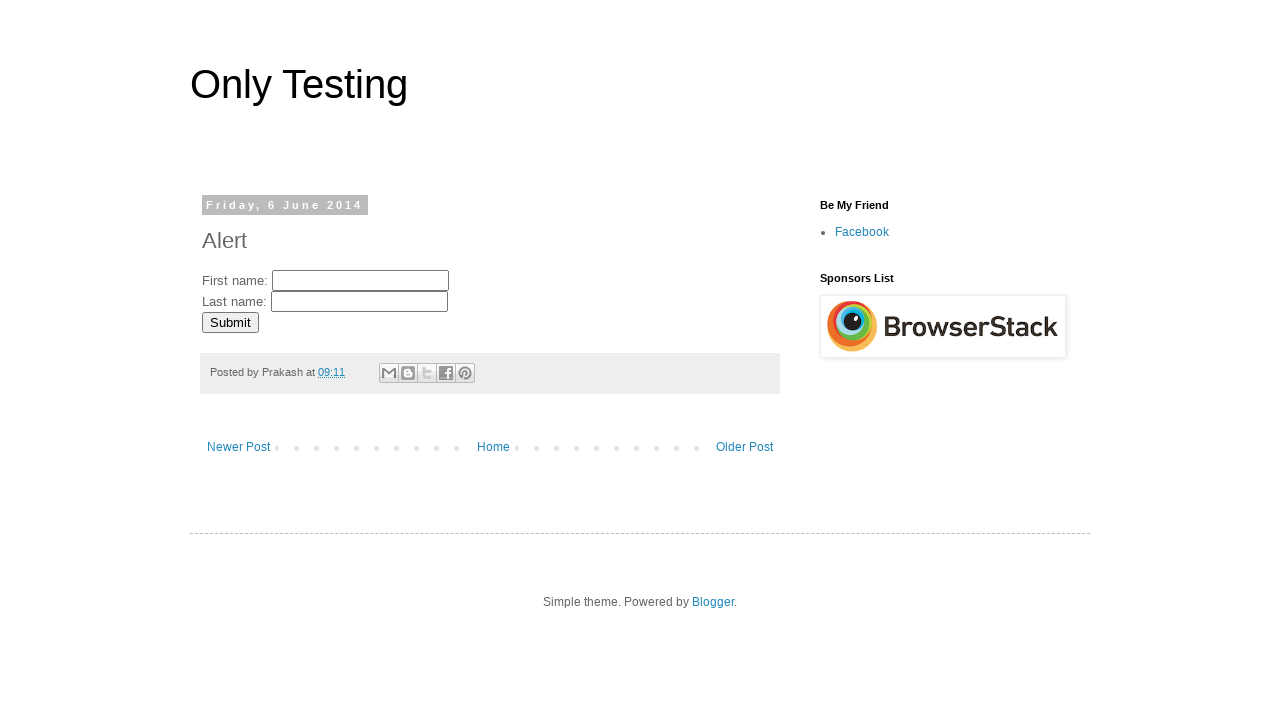

Waited for any alert to appear and be dismissed
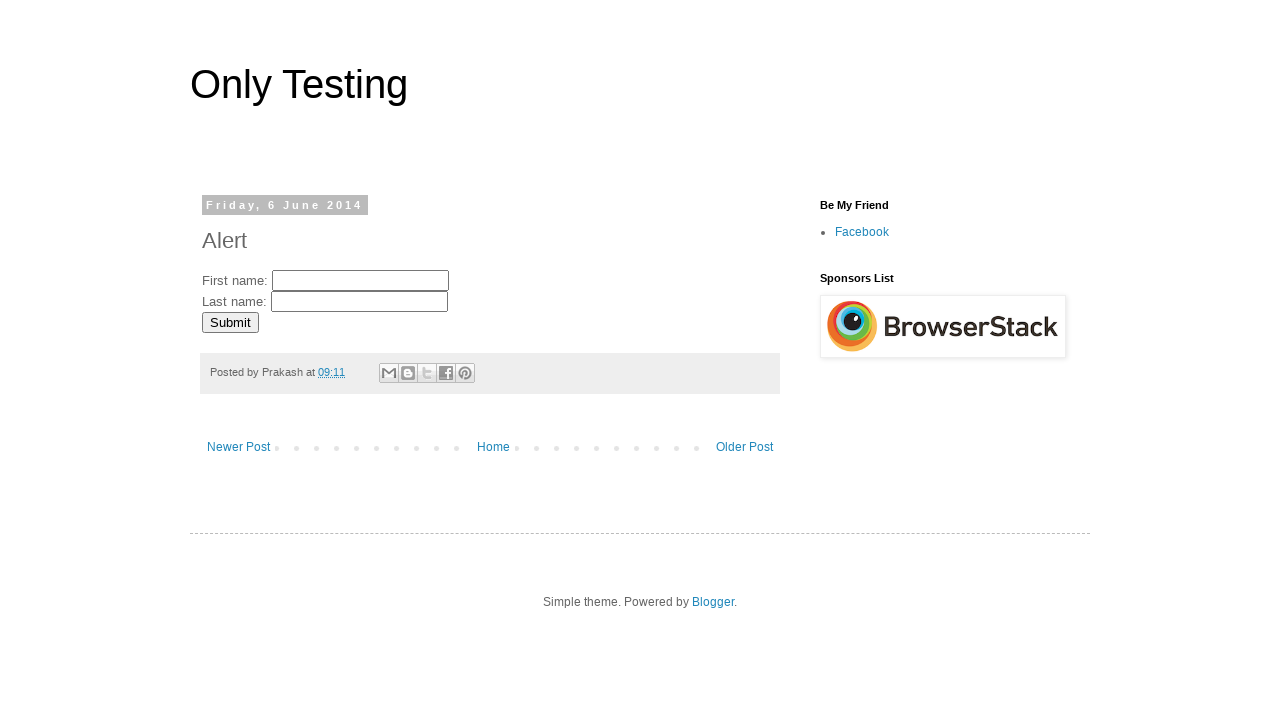

Filled first name field with 'John' on input[name='fname']
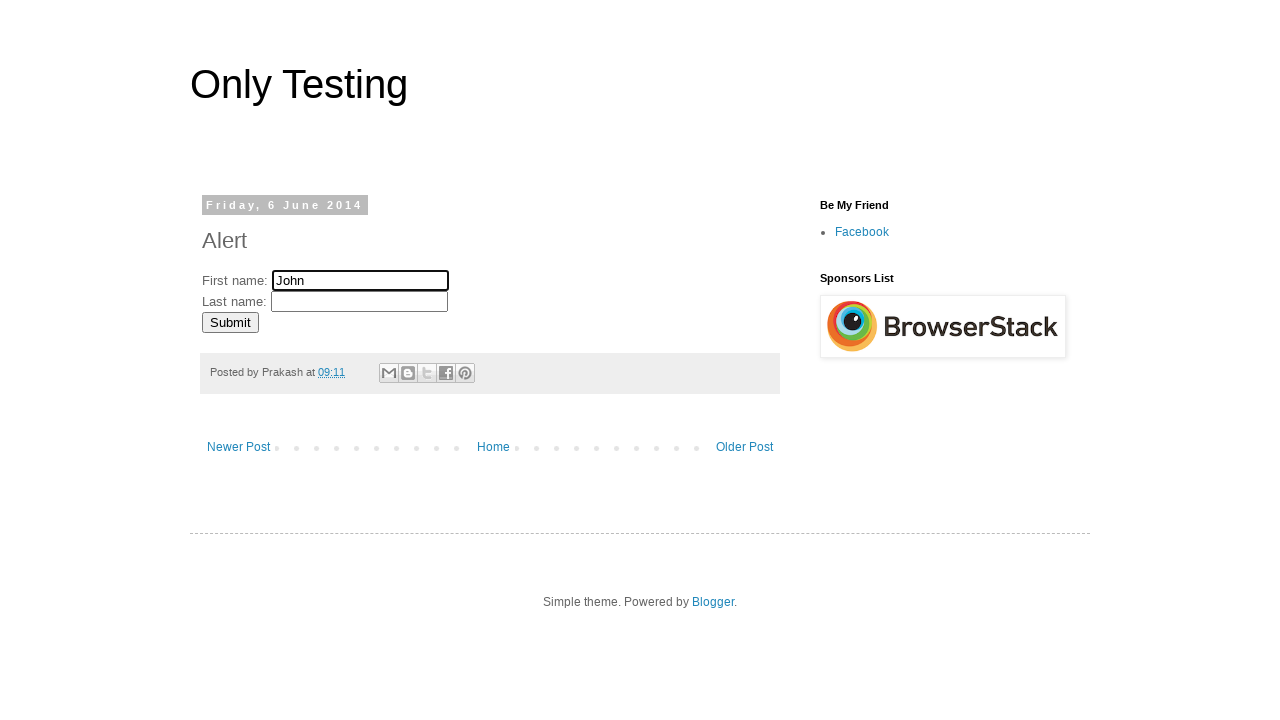

Filled last name field with 'Smith' on input[name='lname']
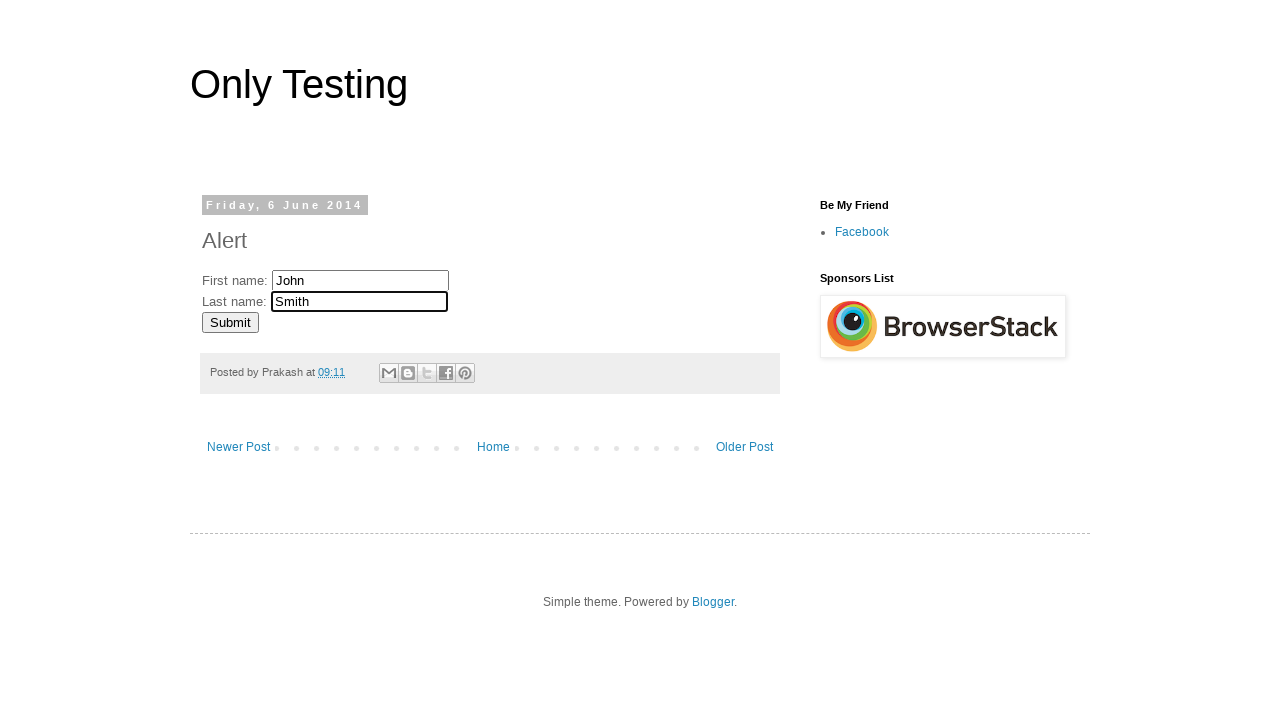

Clicked submit button to submit the form at (230, 322) on input[type='submit']
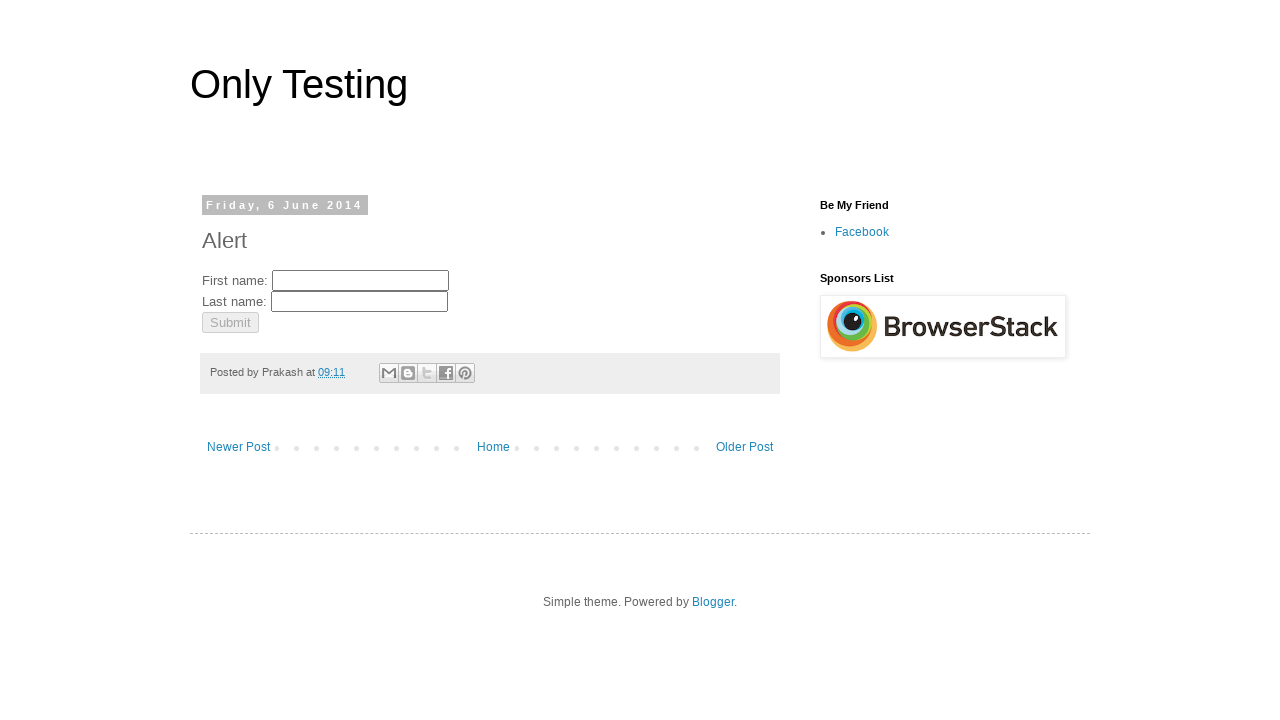

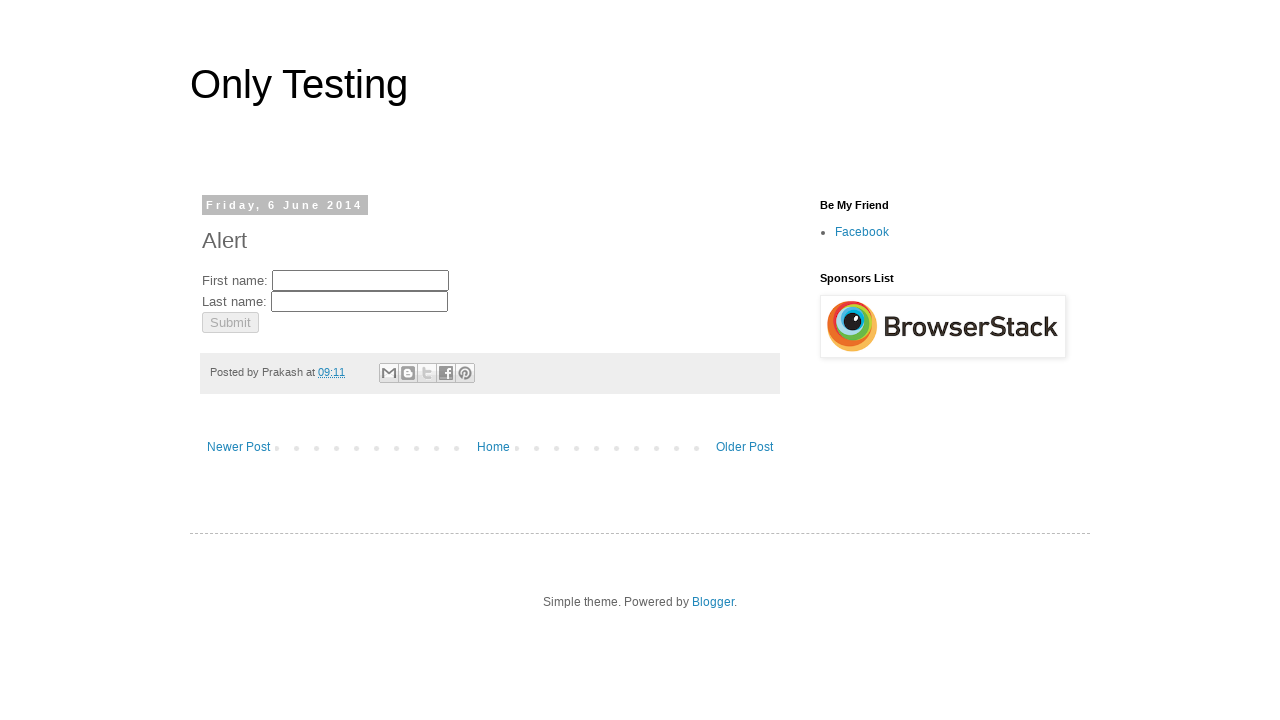